Tests right-click context menu functionality by performing a right-click on an element and selecting an option from the context menu

Starting URL: https://swisnl.github.io/jQuery-contextMenu/demo.html

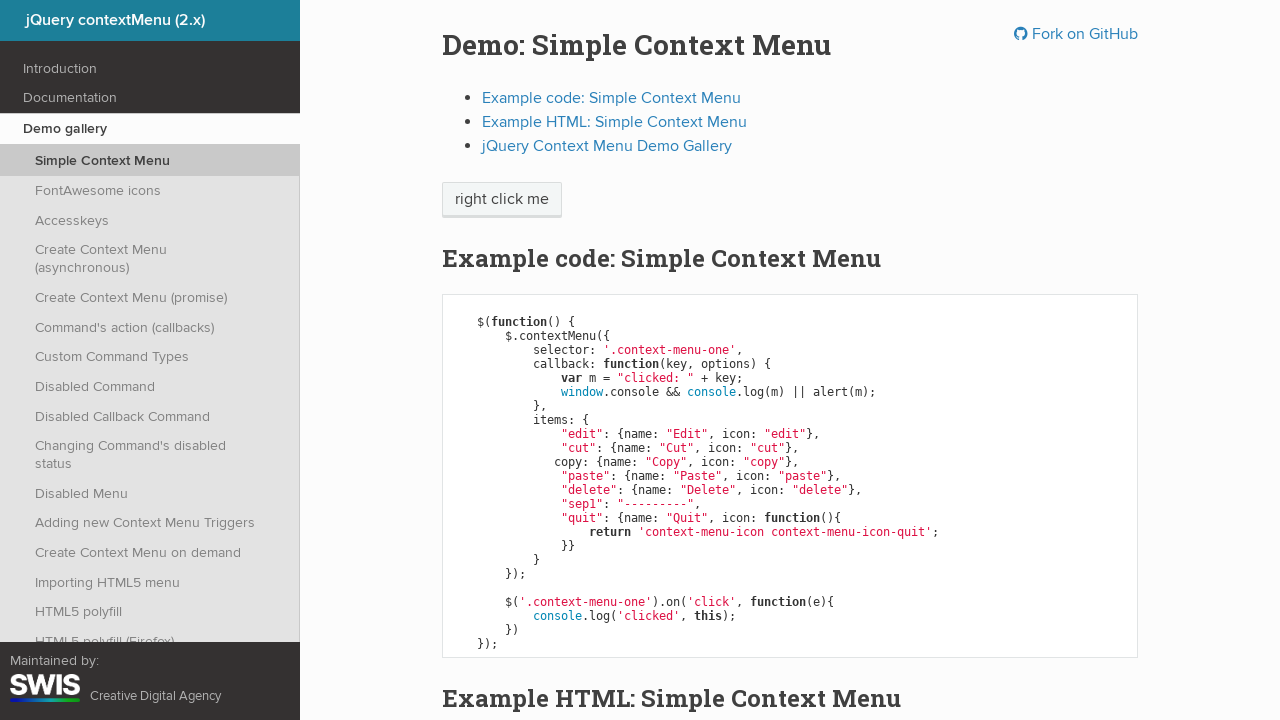

Located the element to right-click (span.context-menu-one)
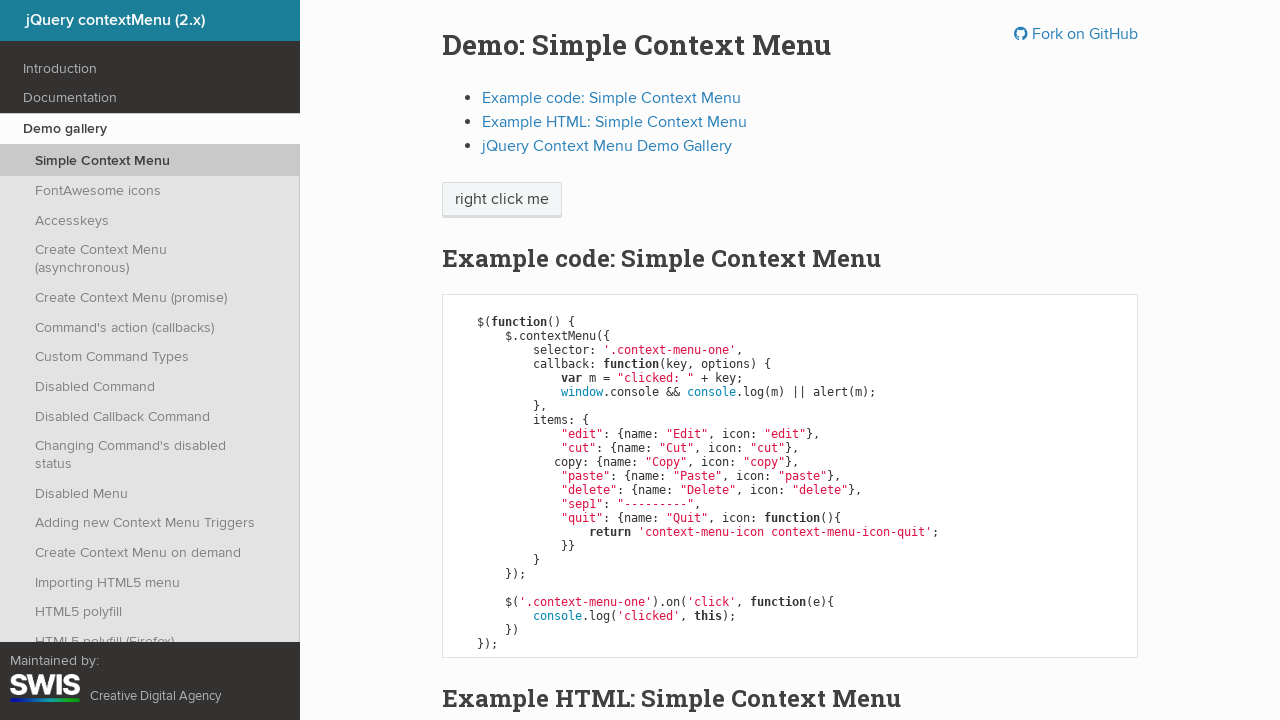

Right-clicked on the context menu element to open the context menu at (502, 200) on span.context-menu-one
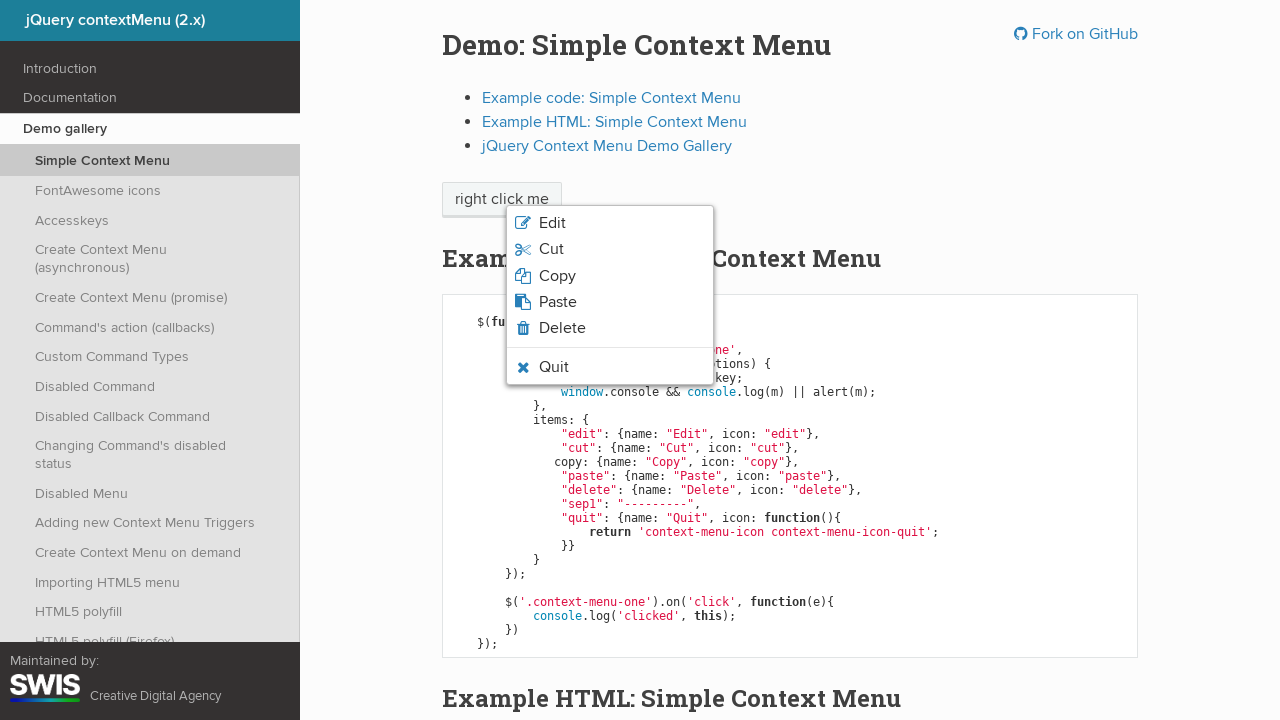

Clicked on the 'Quit' option from the context menu at (554, 367) on xpath=//span[text()='Quit']
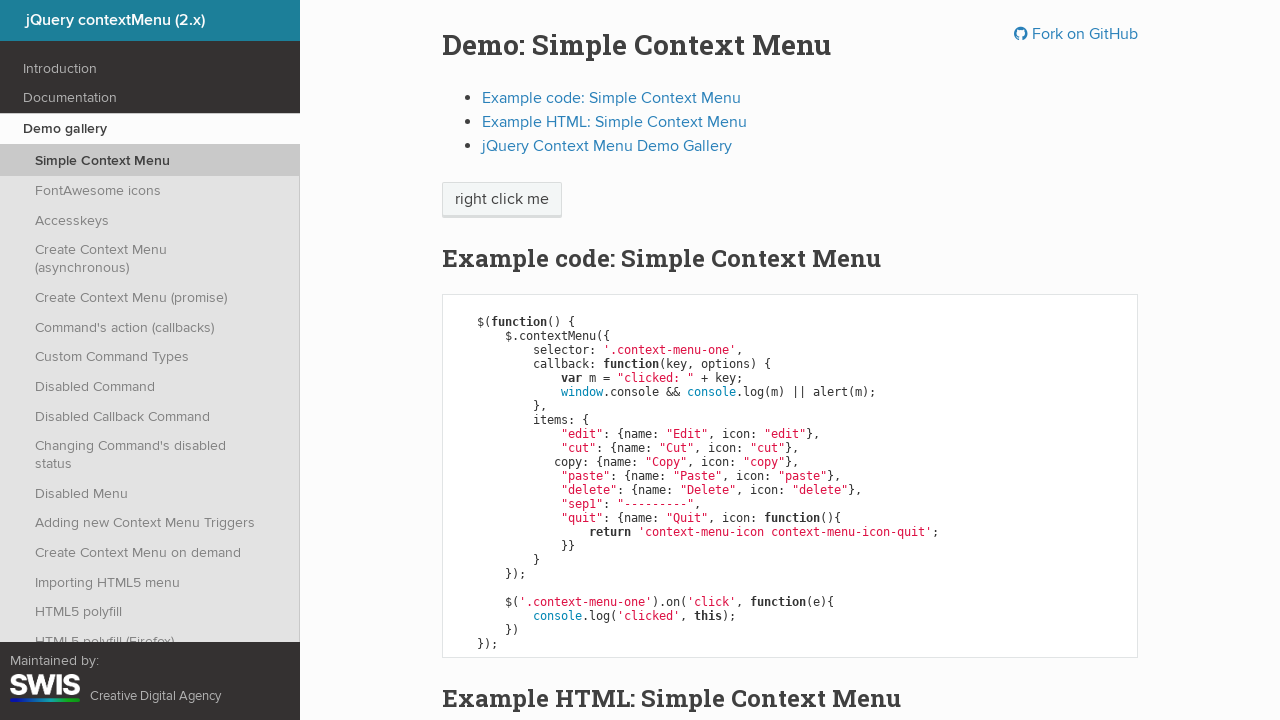

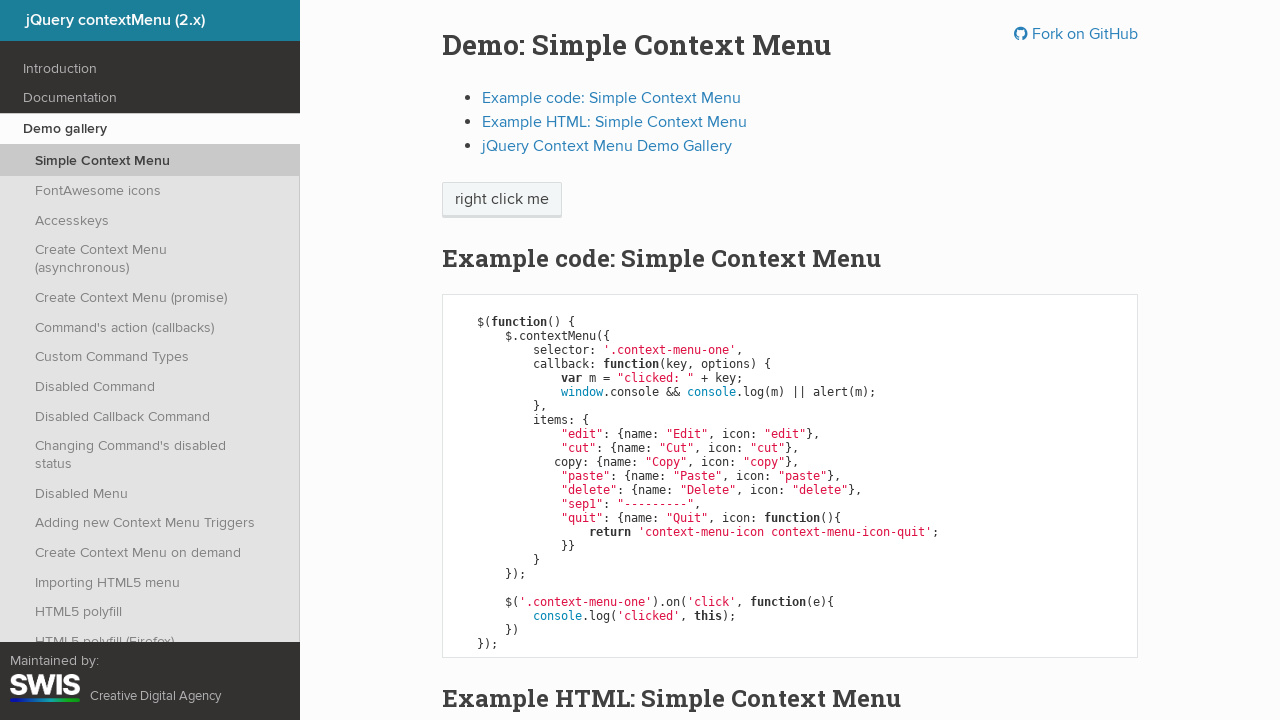